Tests file download functionality by clicking on a download link for a sample PNG file

Starting URL: https://the-internet.herokuapp.com/download

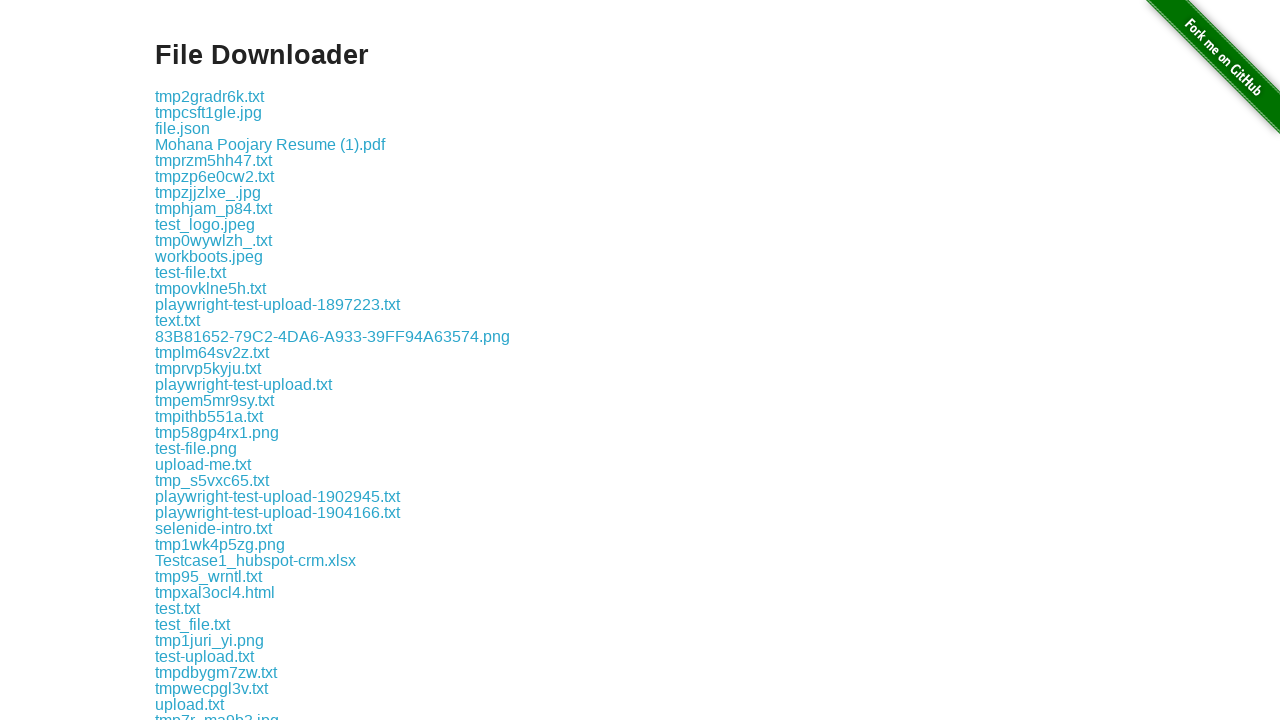

Clicked on sample_media_file.png download link at (238, 360) on a:has-text('sample_media_file.png')
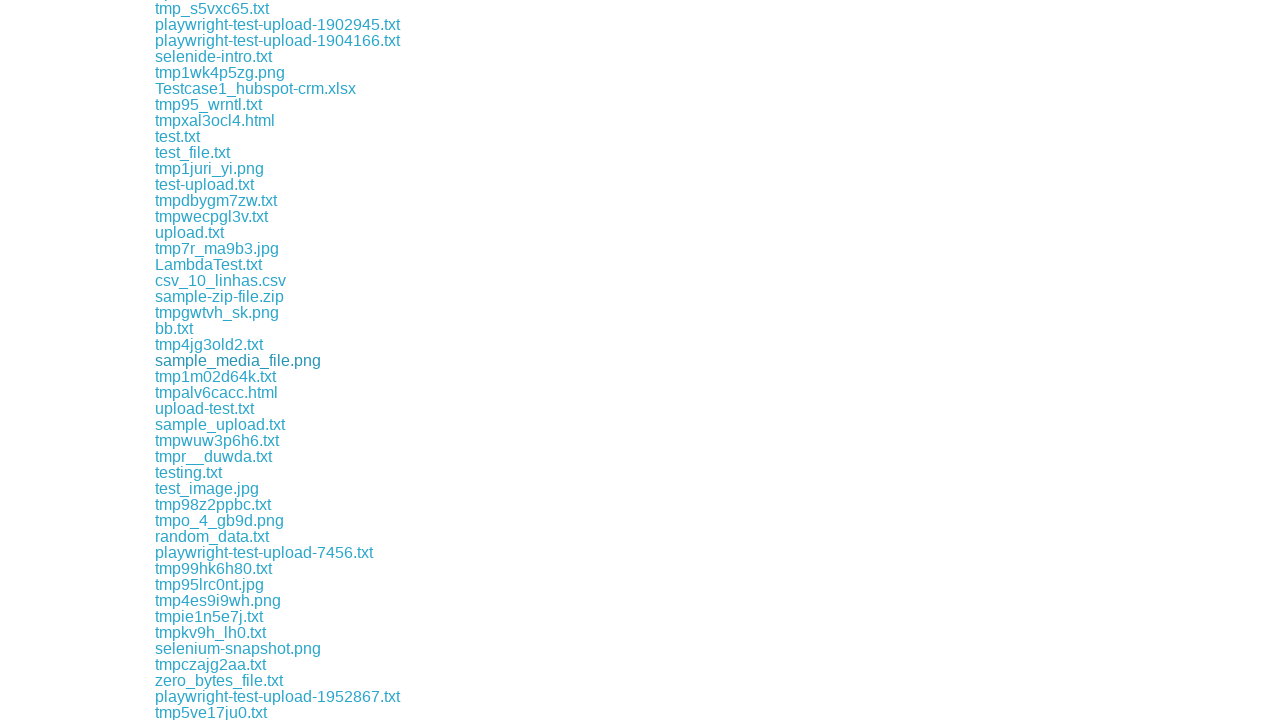

Clicked download link and waited for file download to complete at (238, 360) on a:has-text('sample_media_file.png')
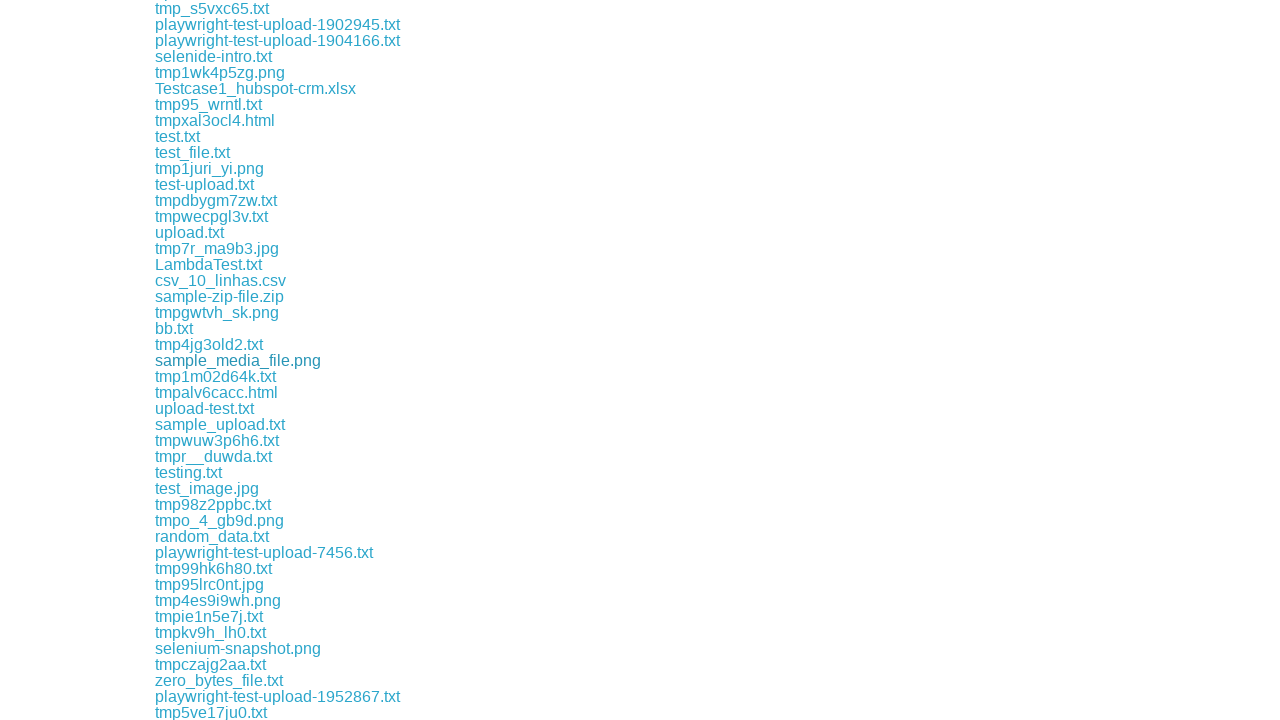

File download completed successfully
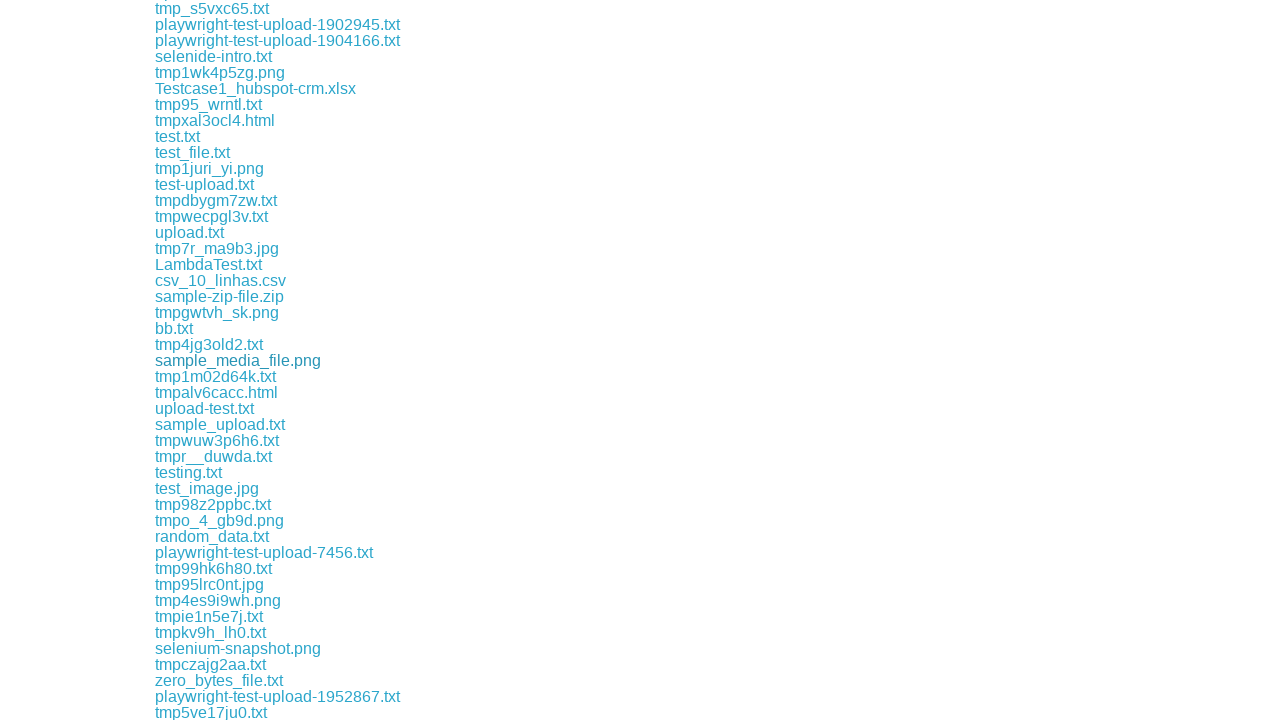

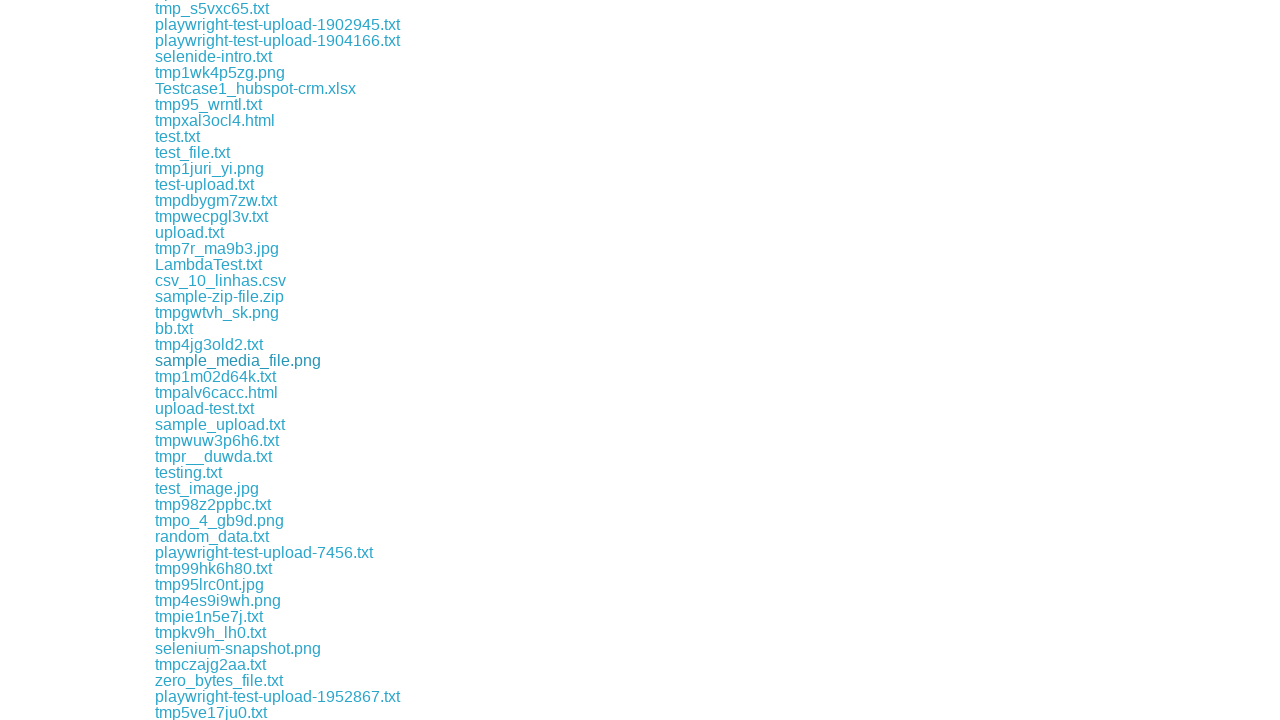